Tests logo visibility on the OrangeHRM demo login page

Starting URL: https://opensource-demo.orangehrmlive.com/web/index.php/auth/login

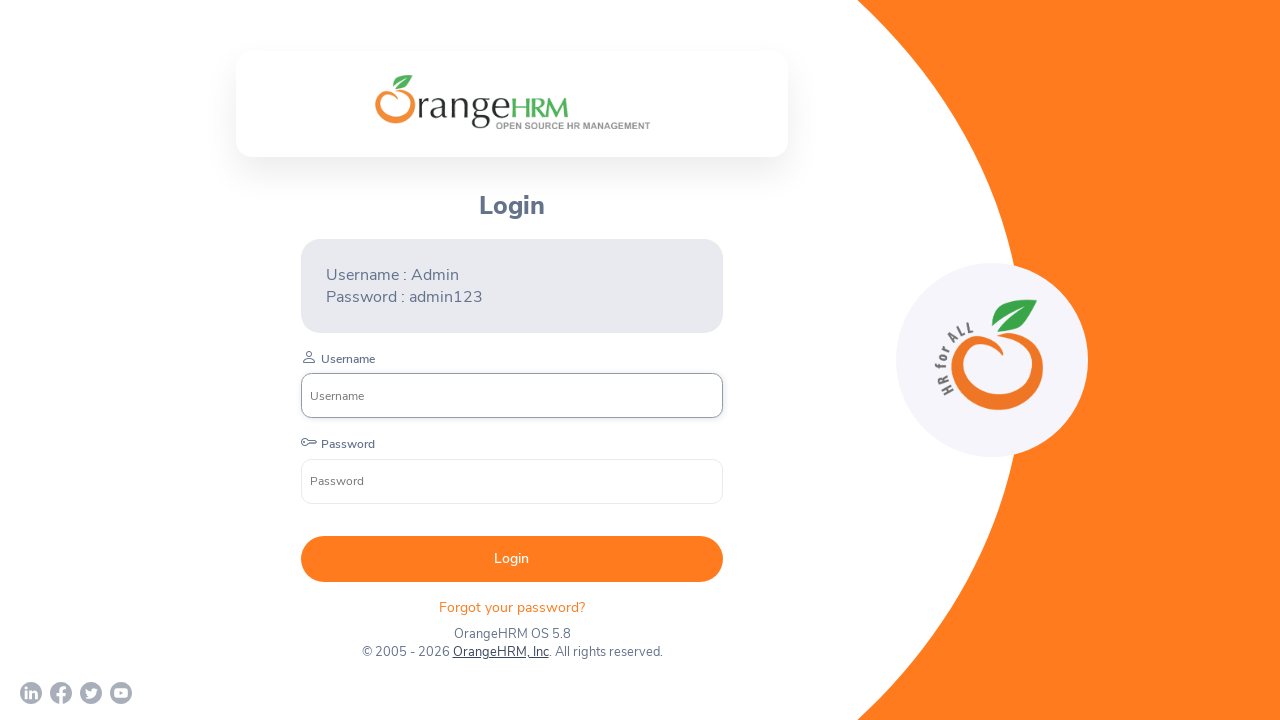

Waited for company branding logo to load on OrangeHRM login page
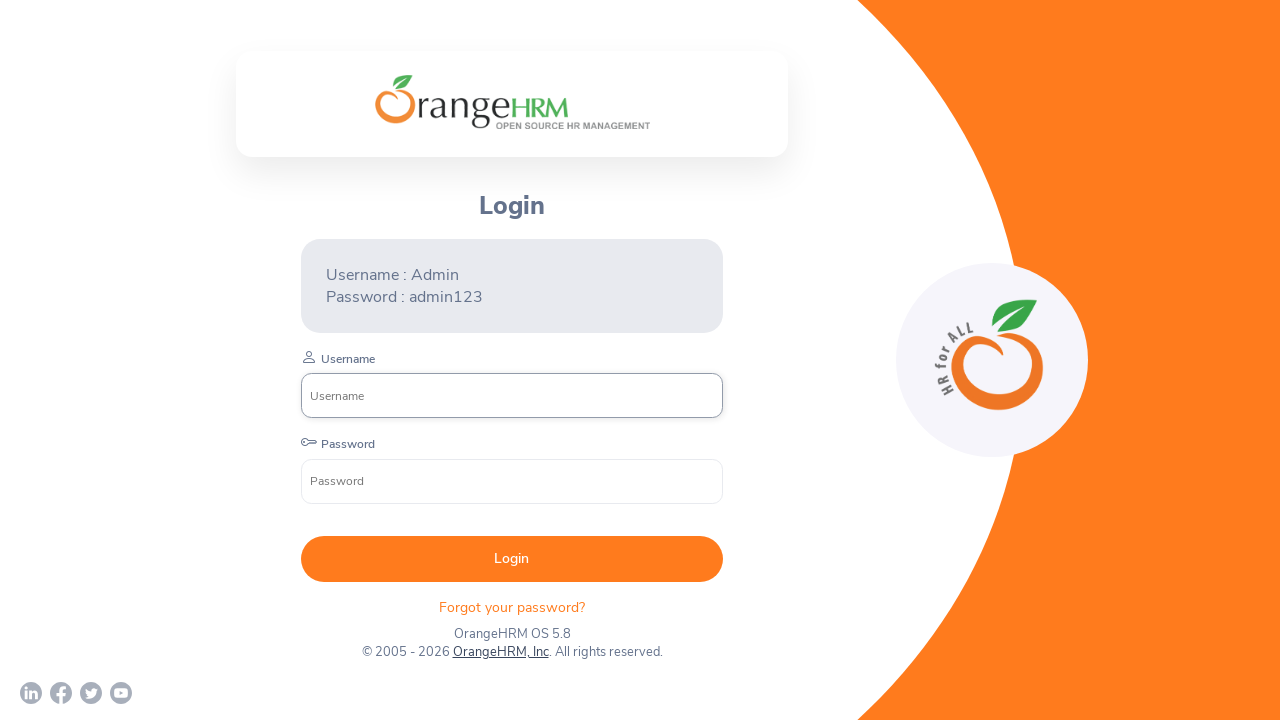

Checked logo visibility - result: True
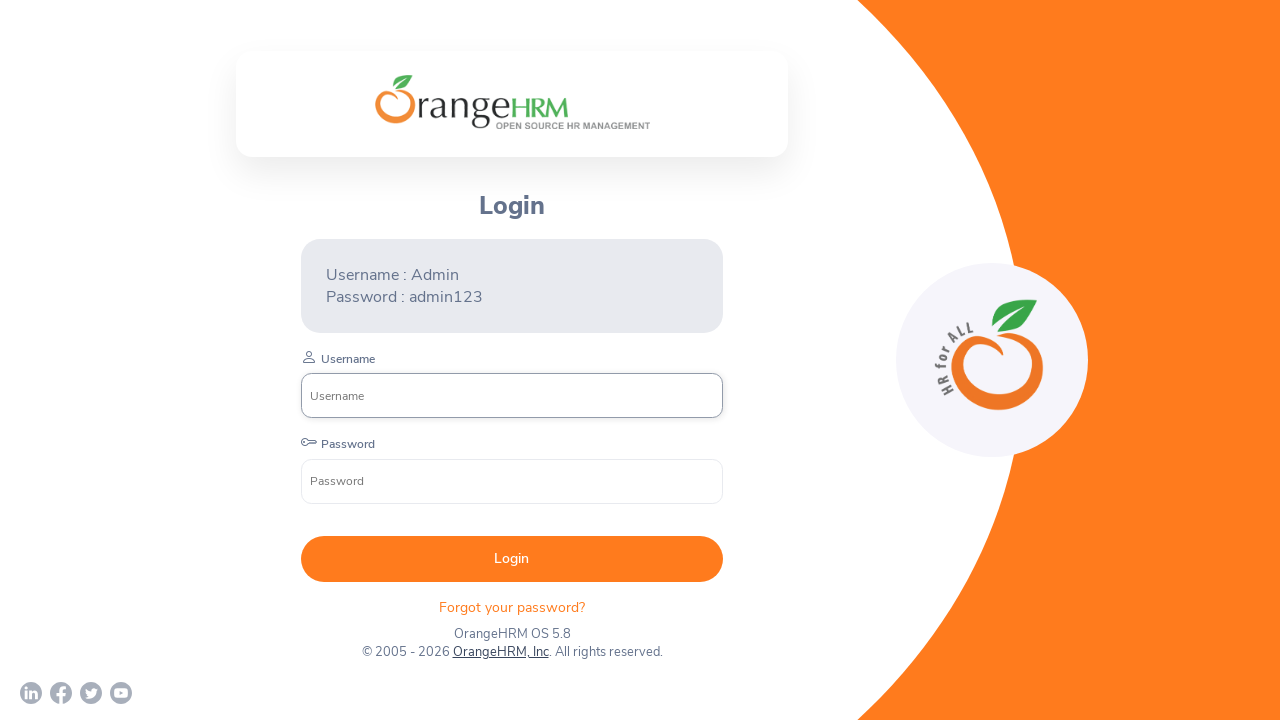

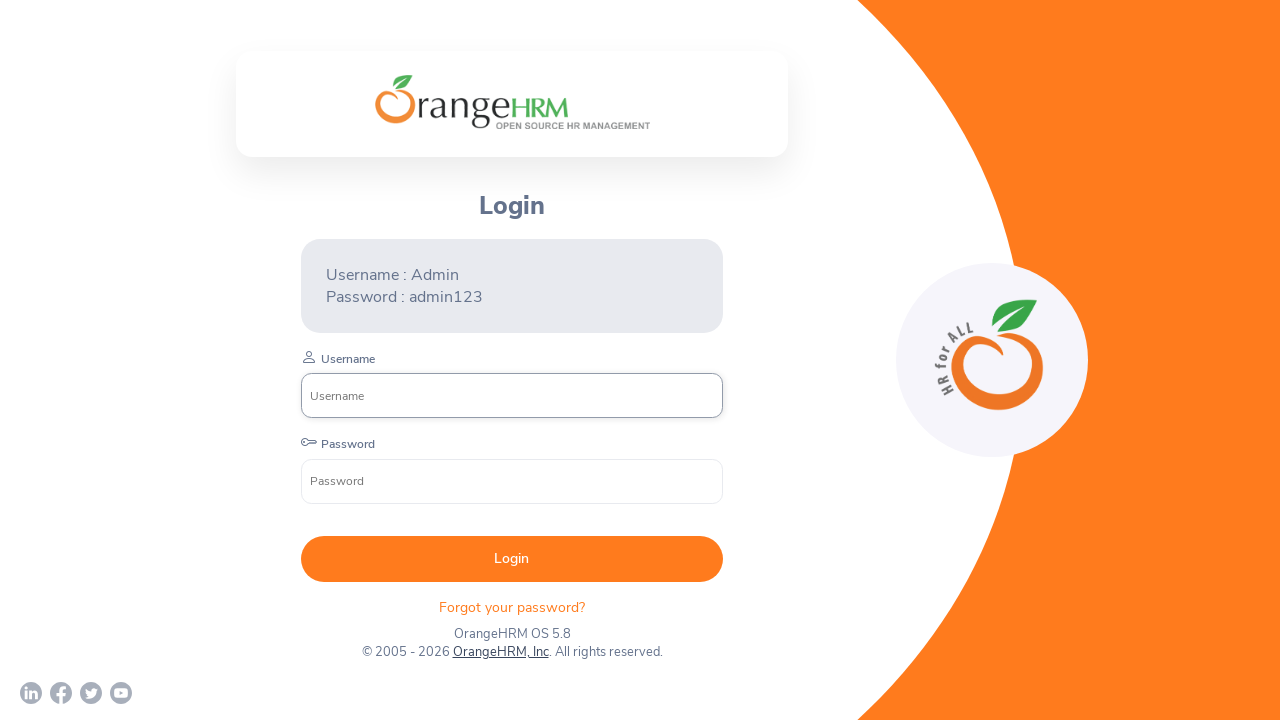